Tests a text input task by filling a textarea with an answer and submitting the form to verify the solution

Starting URL: https://suninjuly.github.io/text_input_task.html

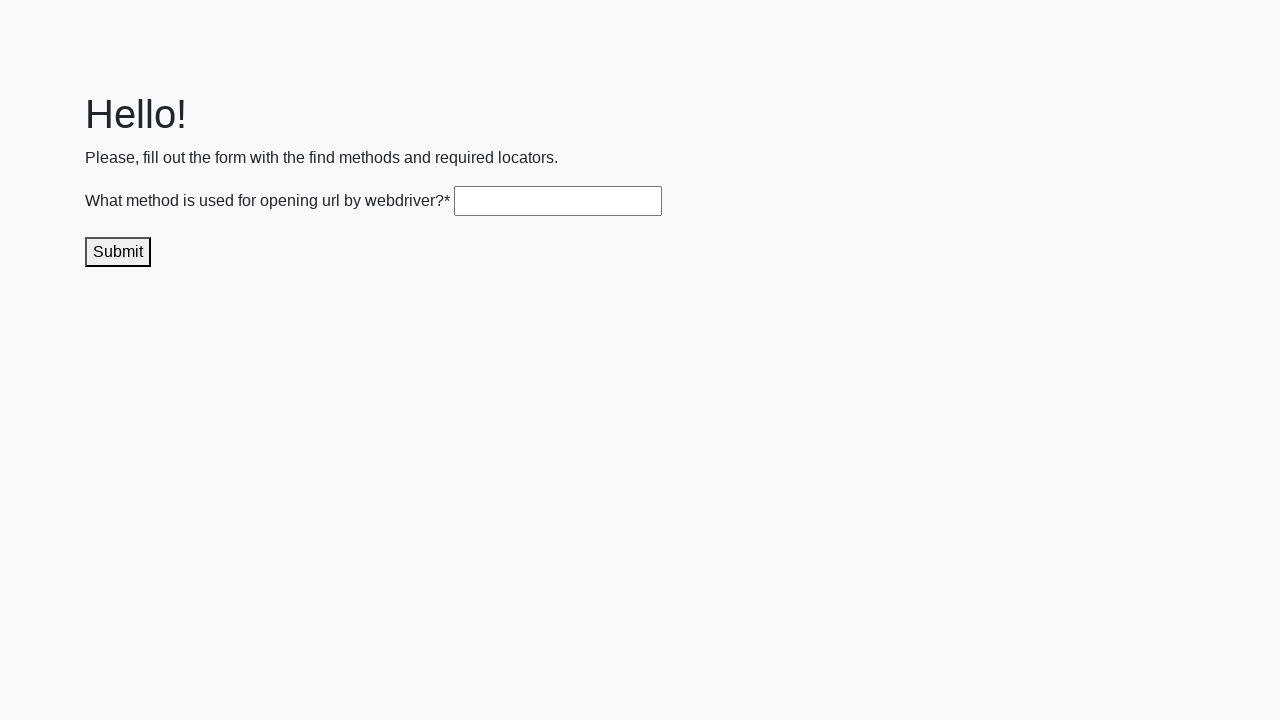

Filled textarea with answer 'get()' on .textarea
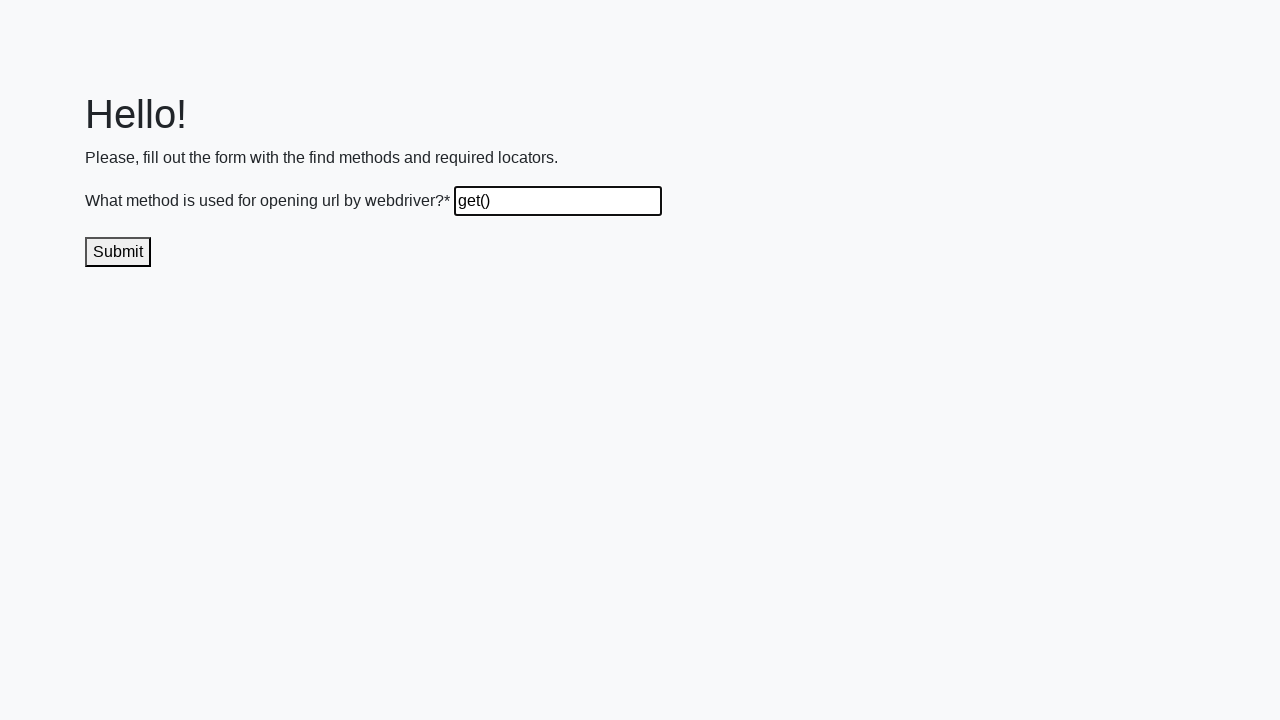

Clicked submit button to verify solution at (118, 252) on .submit-submission
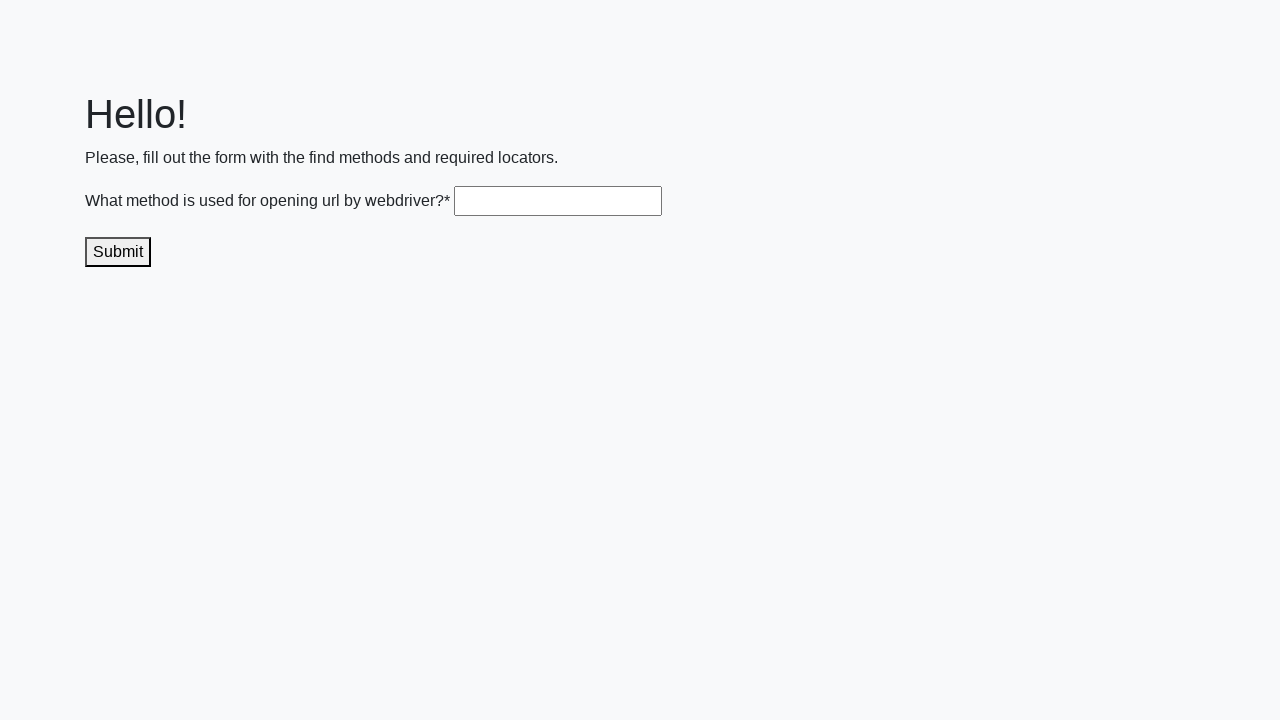

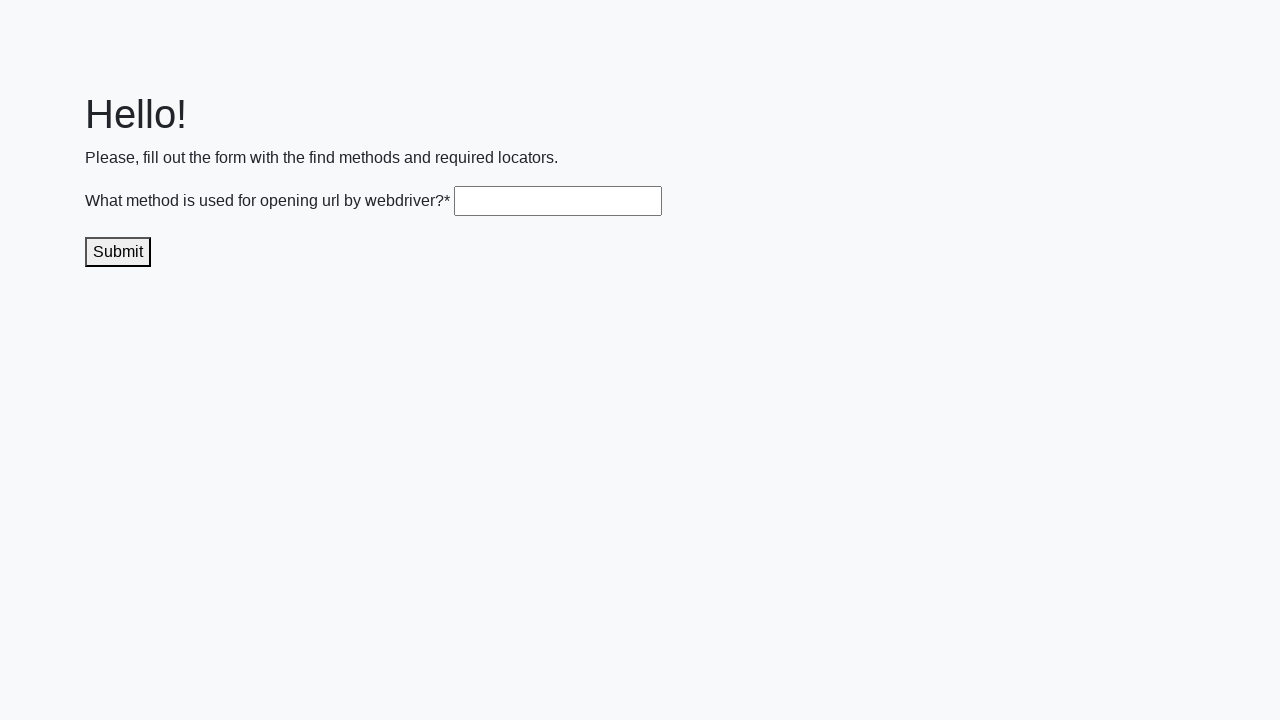